Tests input form submission by filling all form fields and submitting to verify success message

Starting URL: https://www.lambdatest.com/selenium-playground/

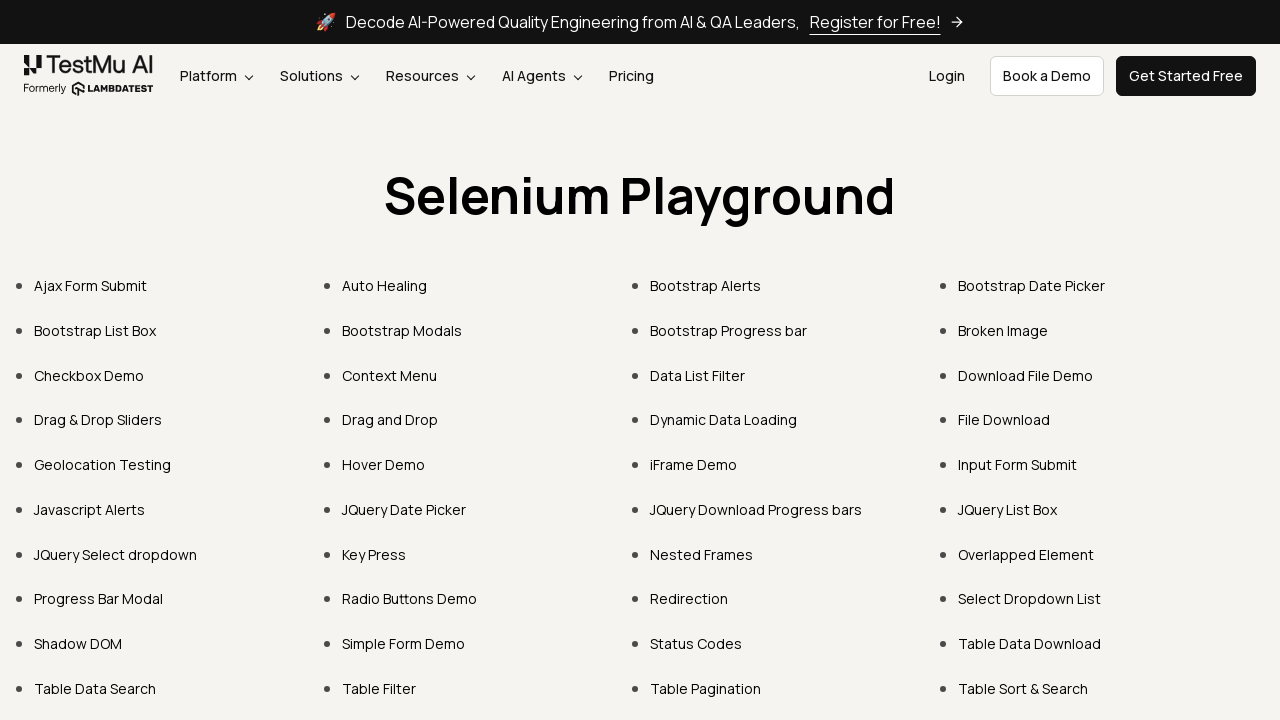

Clicked on 'Input Form Submit' link at (1018, 464) on a:has-text('Input Form Submit')
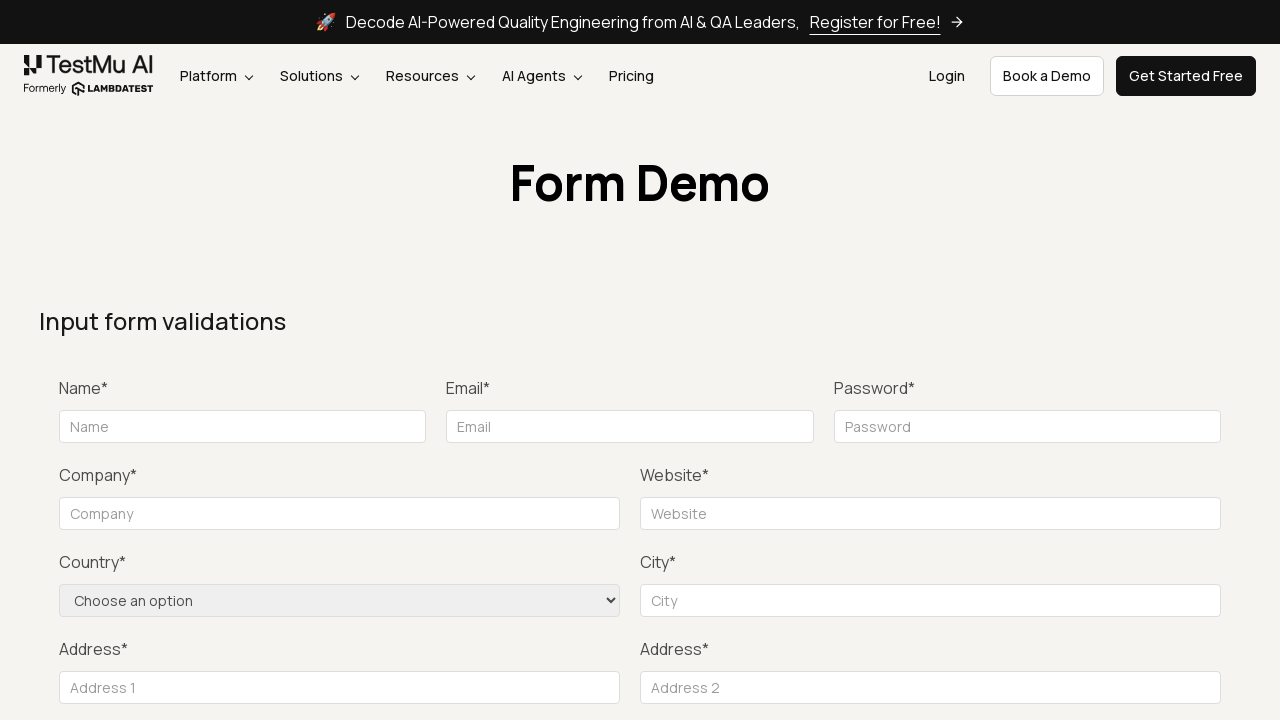

Attempted to submit empty form at (1131, 360) on button:has-text('Submit')
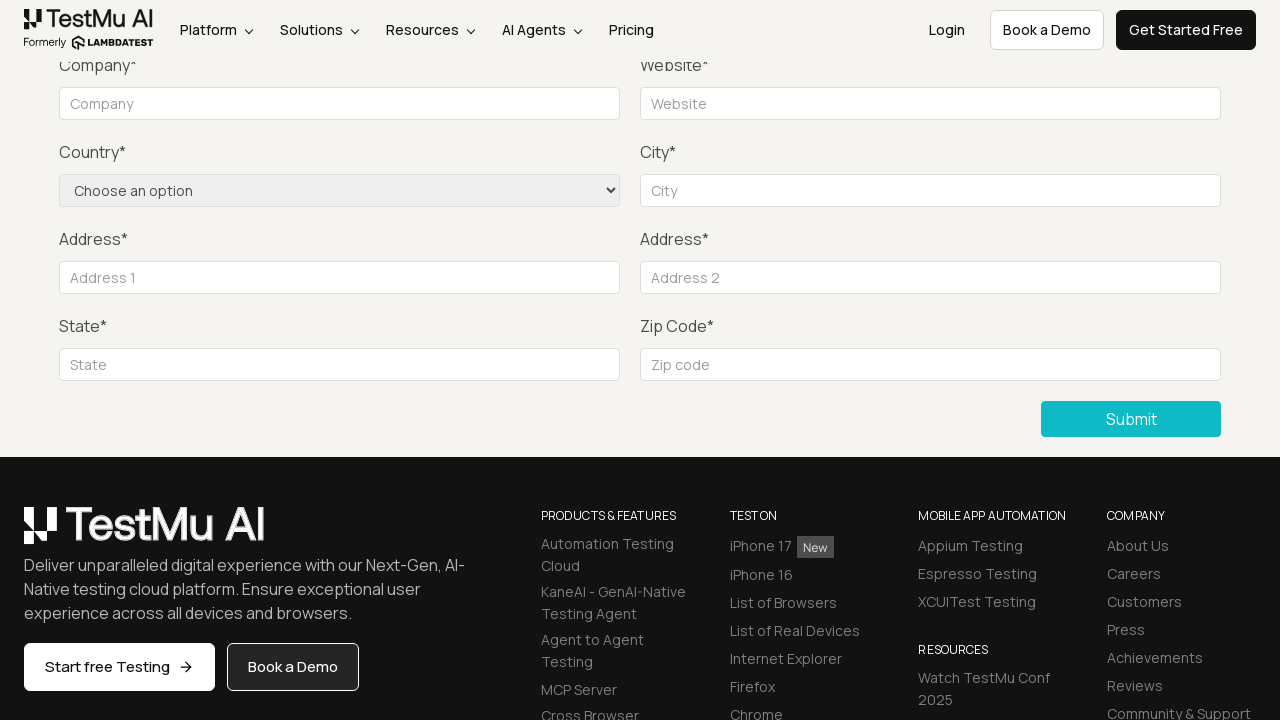

Filled Name field with 'Ravi' on input[placeholder='Name']
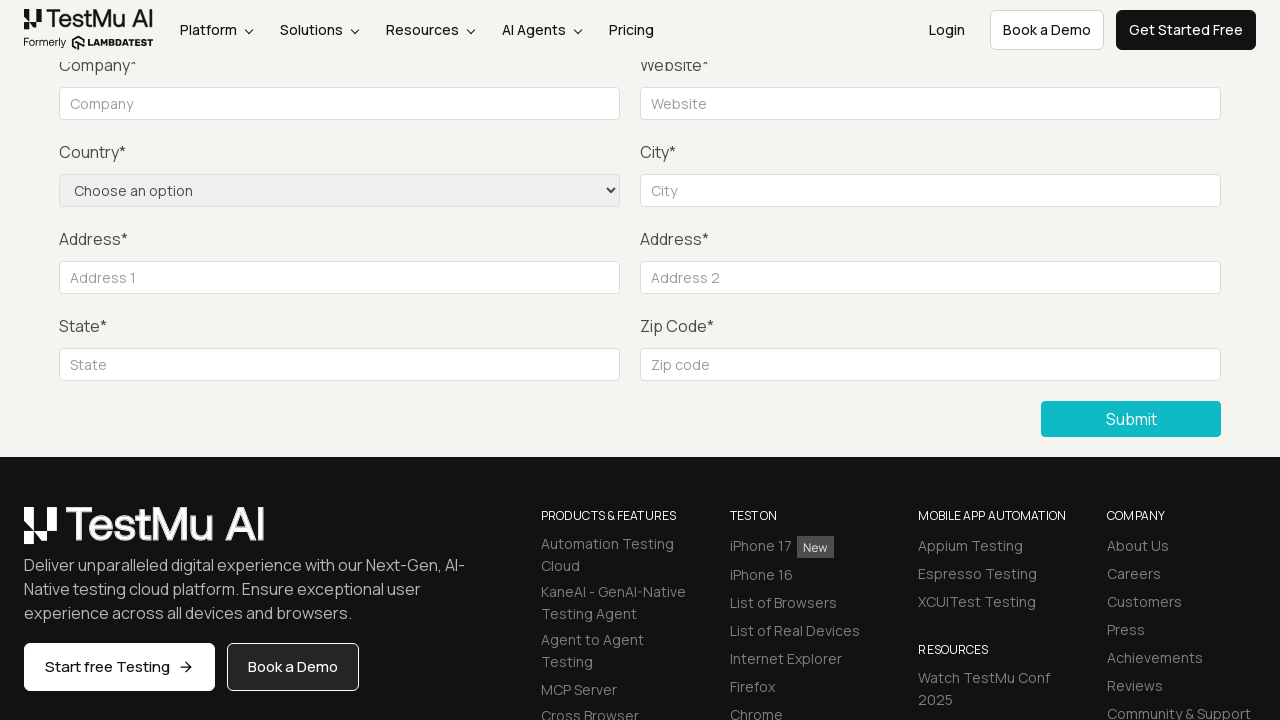

Filled Email field with 'lambda@yahoo.com' on input[placeholder='Email']
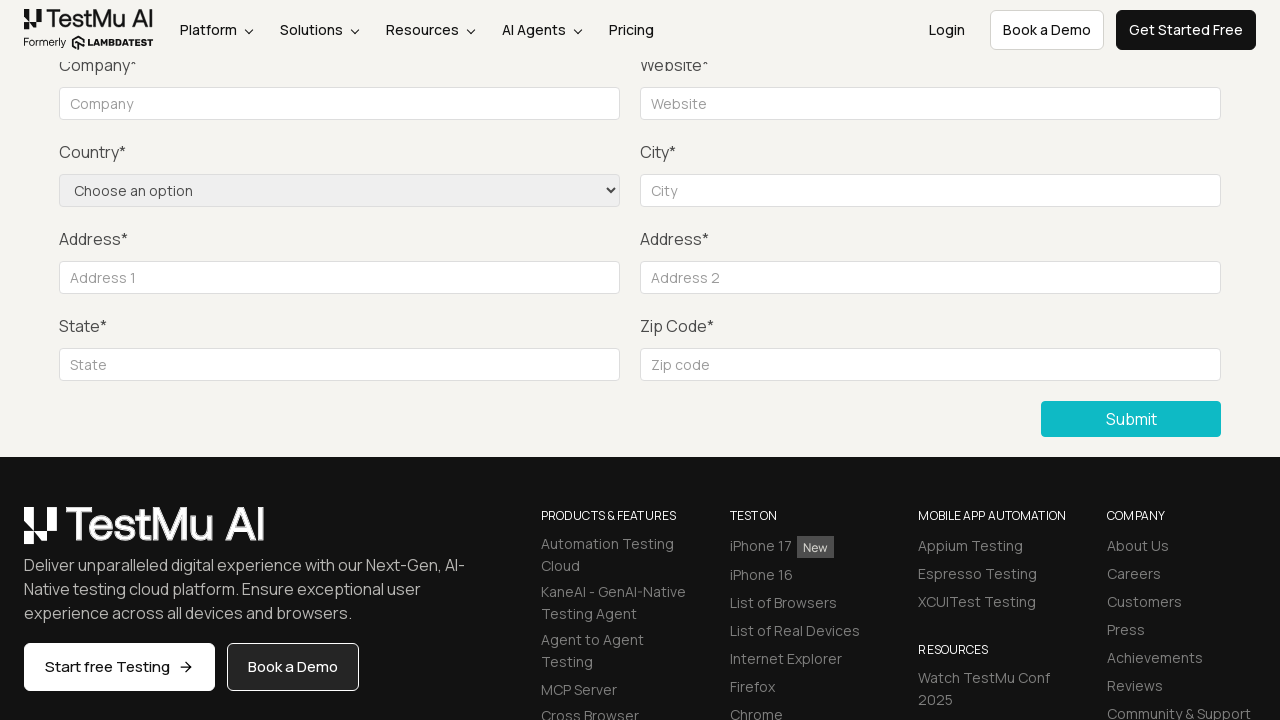

Filled Password field with 'ravi@123' on input[placeholder='Password']
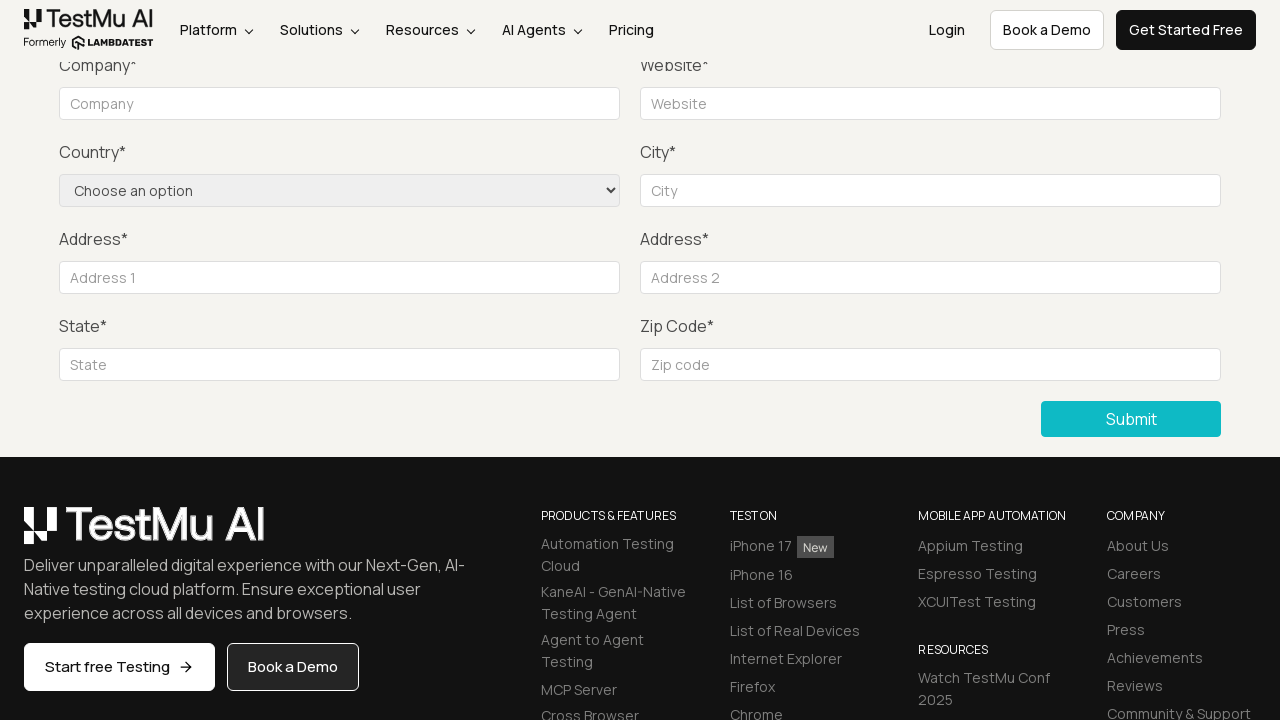

Filled Company field with 'Apple' on input[placeholder='Company']
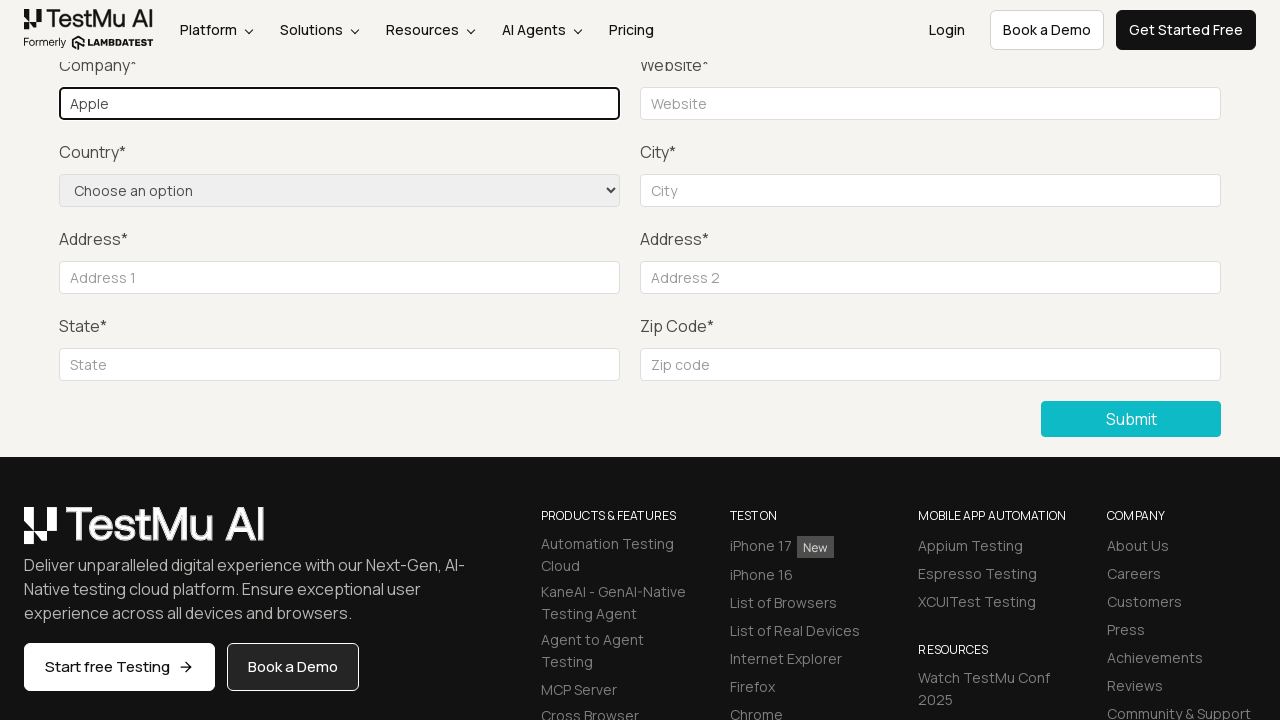

Filled Website field with 'www.Apple.com' on input[placeholder='Website']
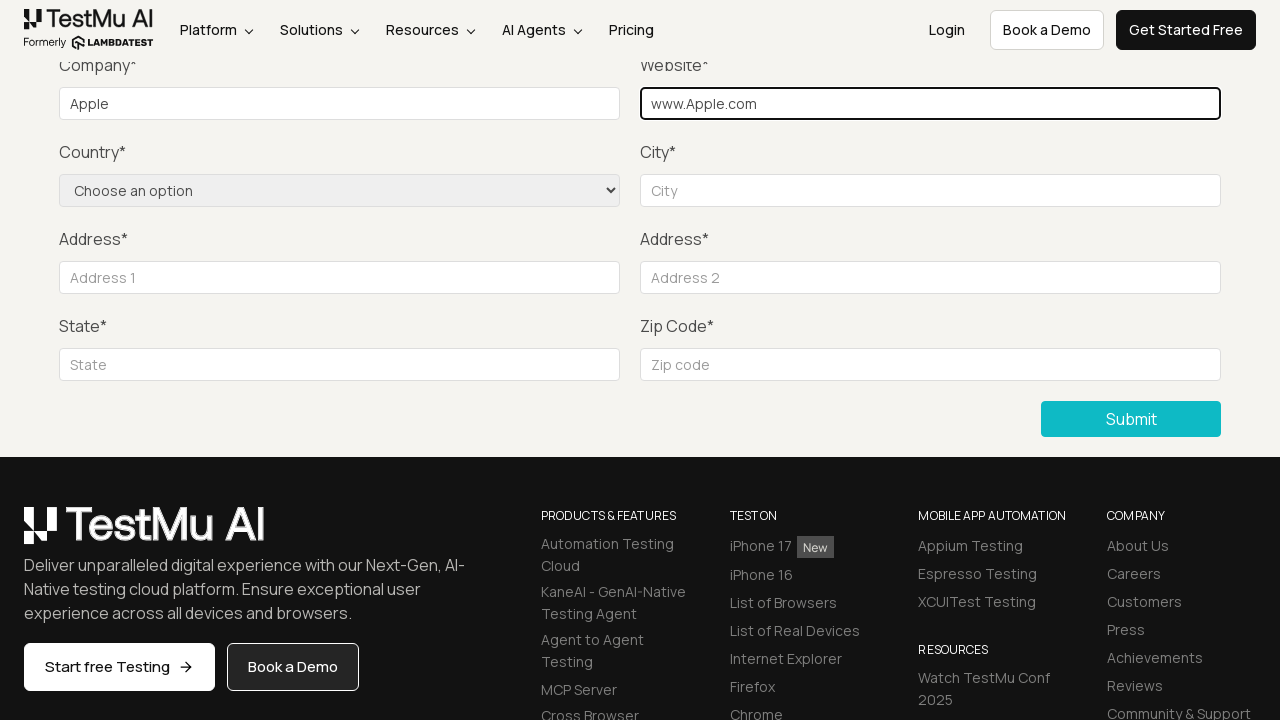

Selected 'United States' from country dropdown on select
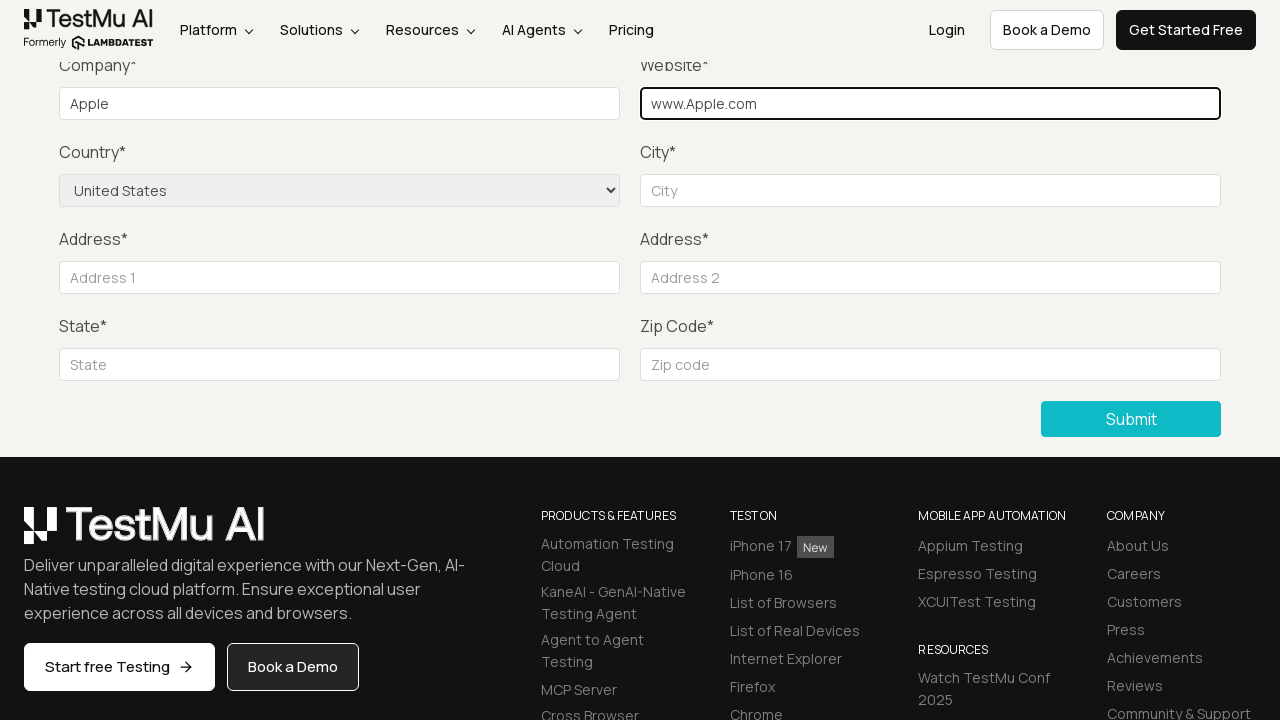

Filled City field with 'new york' on input[placeholder='City']
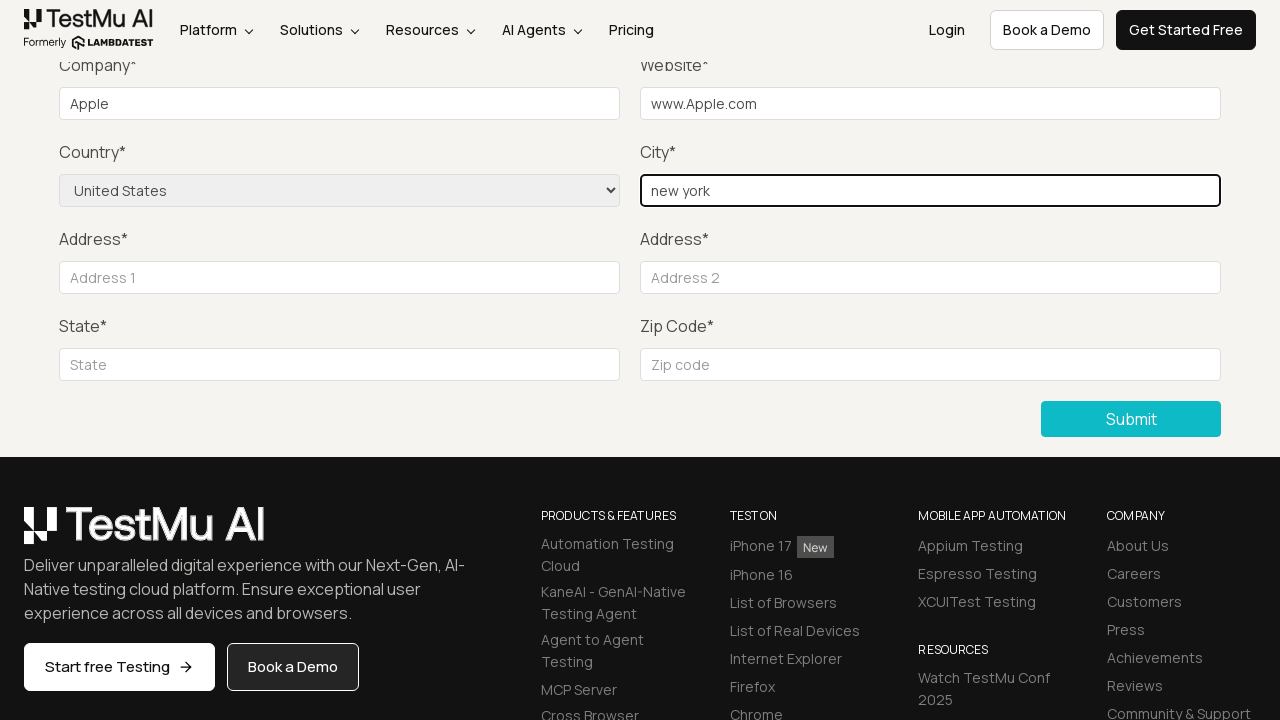

Filled Address 1 field with 'blue bird street' on input[placeholder='Address 1']
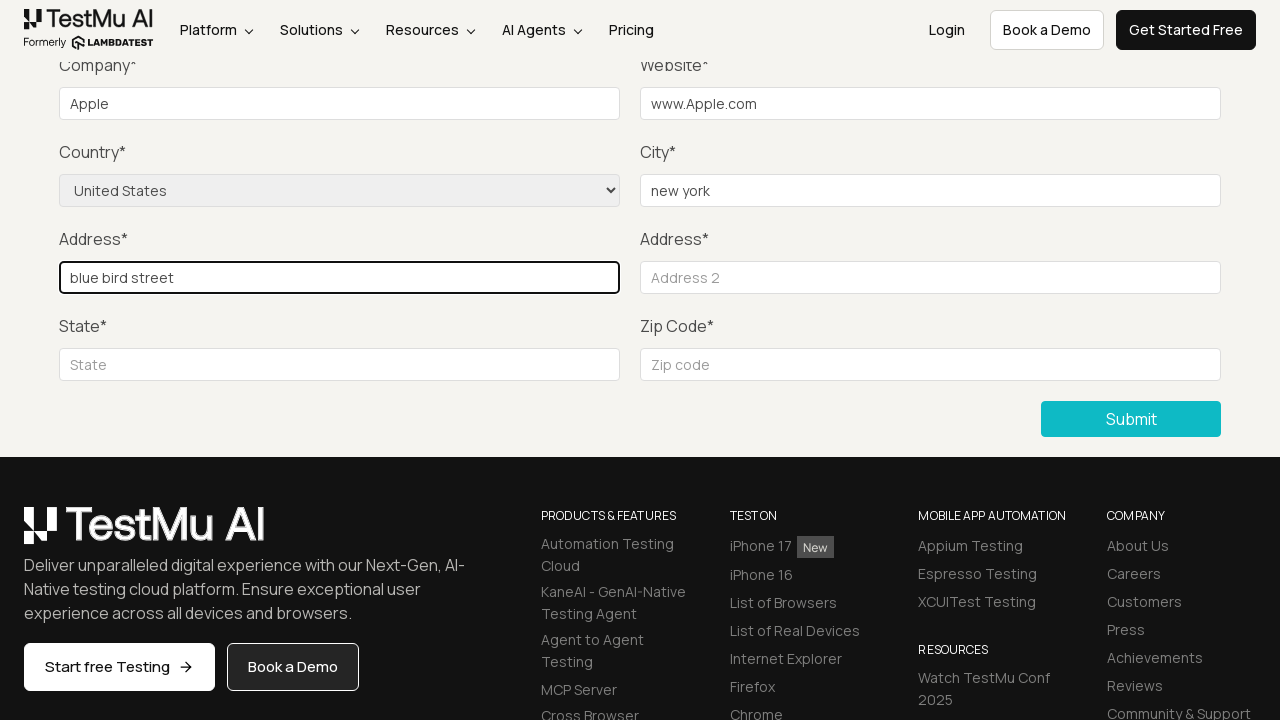

Filled Address 2 field with 'hunters colony' on input[placeholder='Address 2']
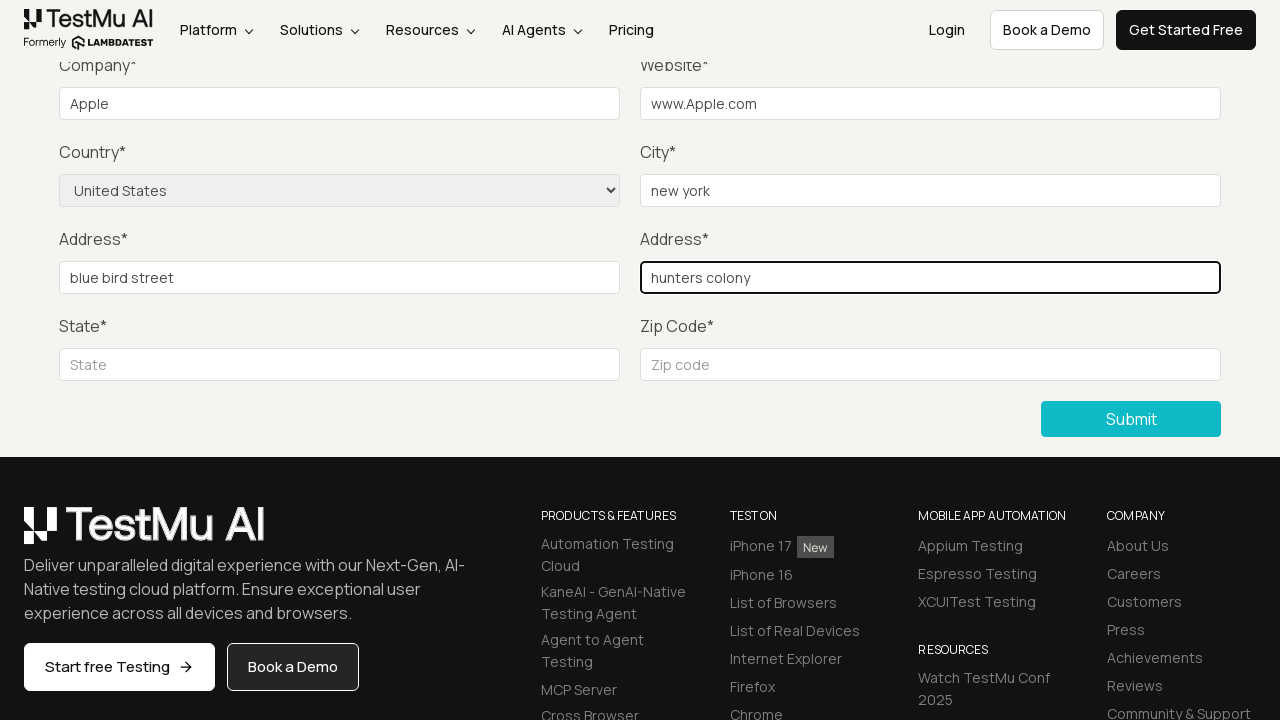

Filled State field with 'san francisco' on input[placeholder='State']
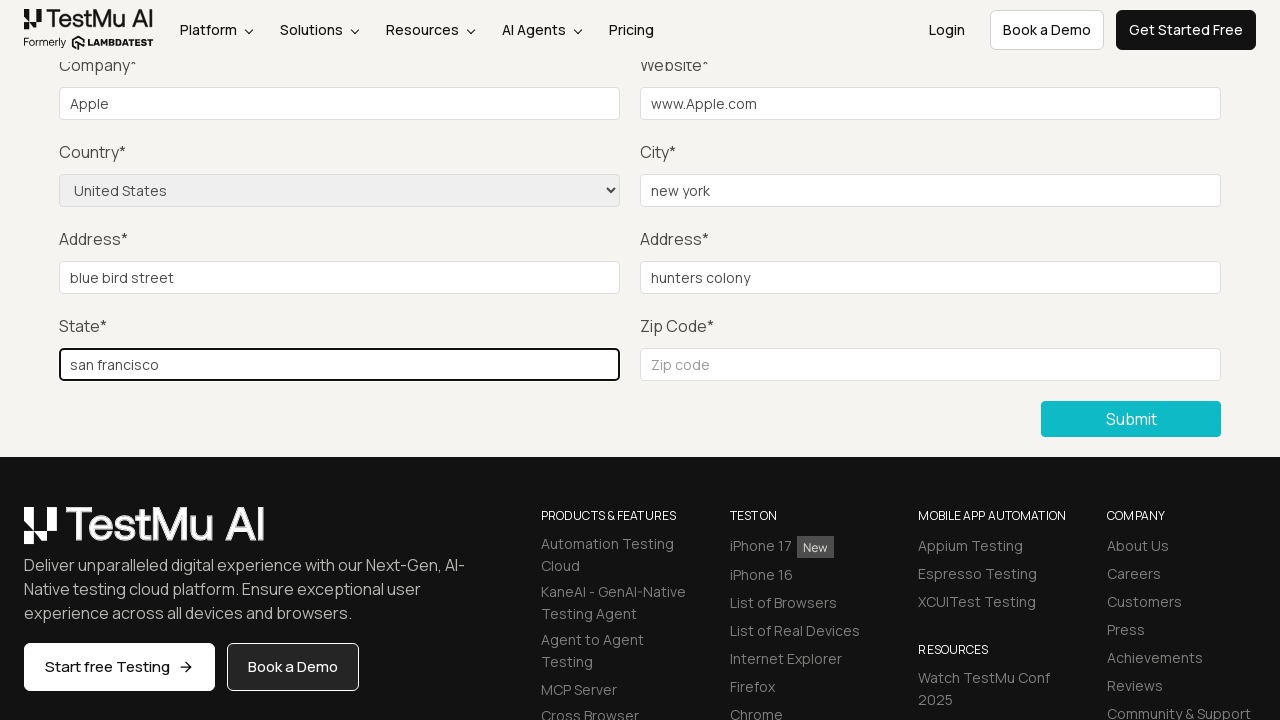

Filled Zip code field with '60780' on input[placeholder='Zip code']
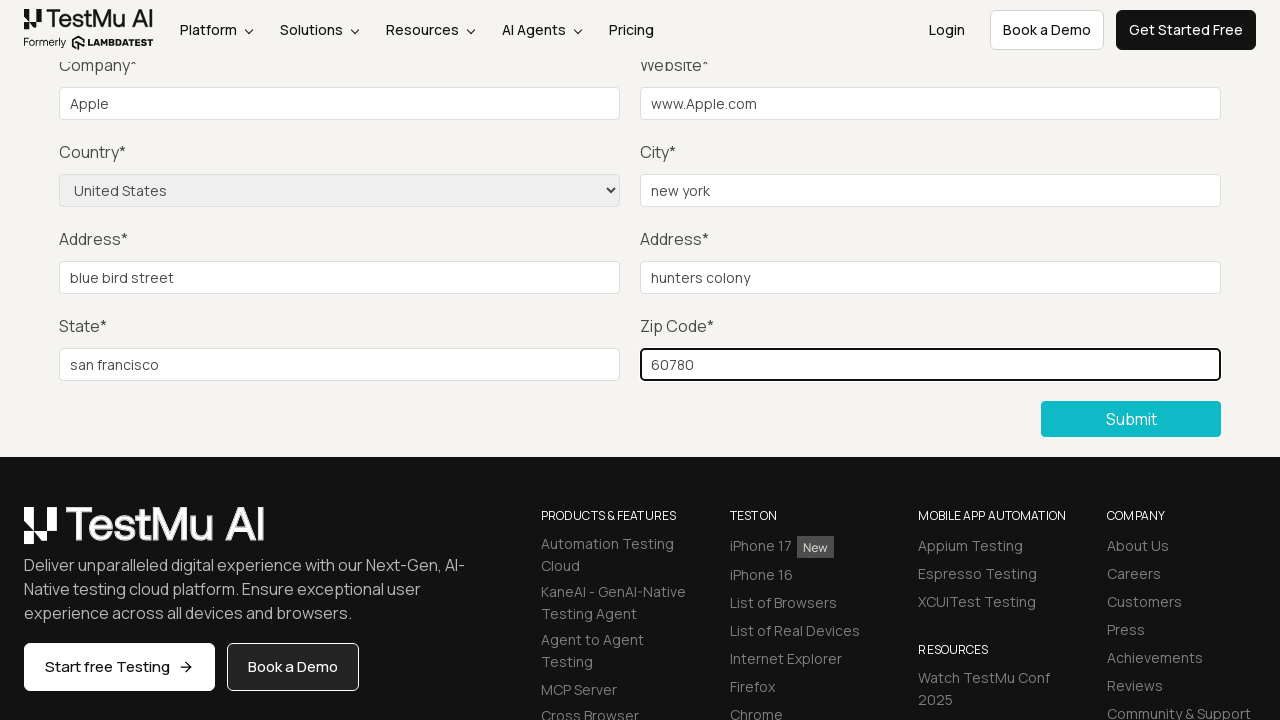

Clicked Submit button to submit the form at (1131, 419) on button:has-text('Submit')
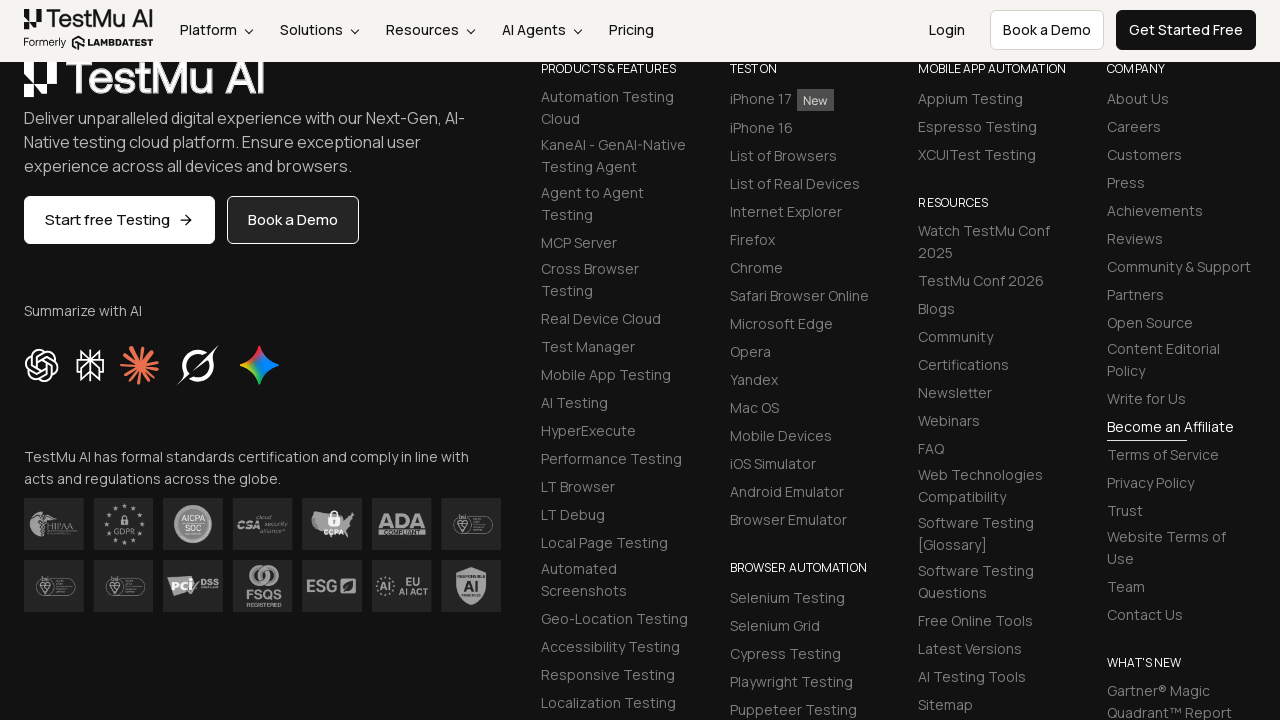

Success message appeared after form submission
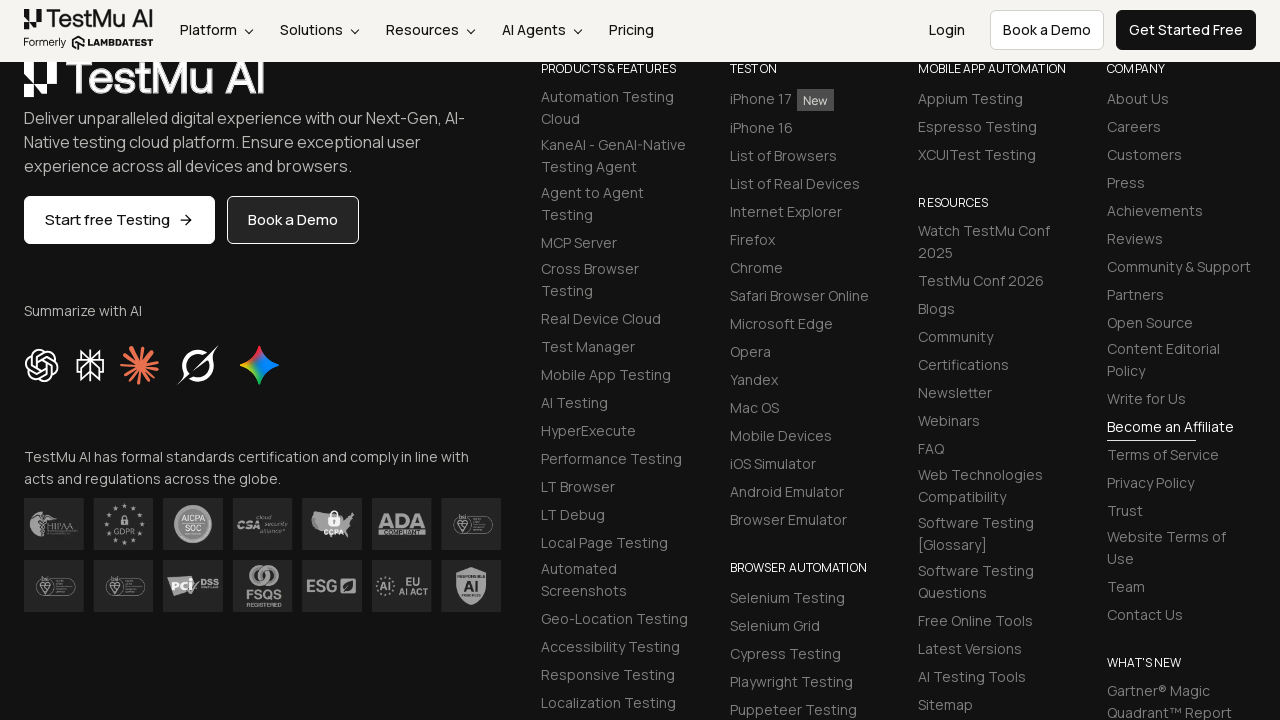

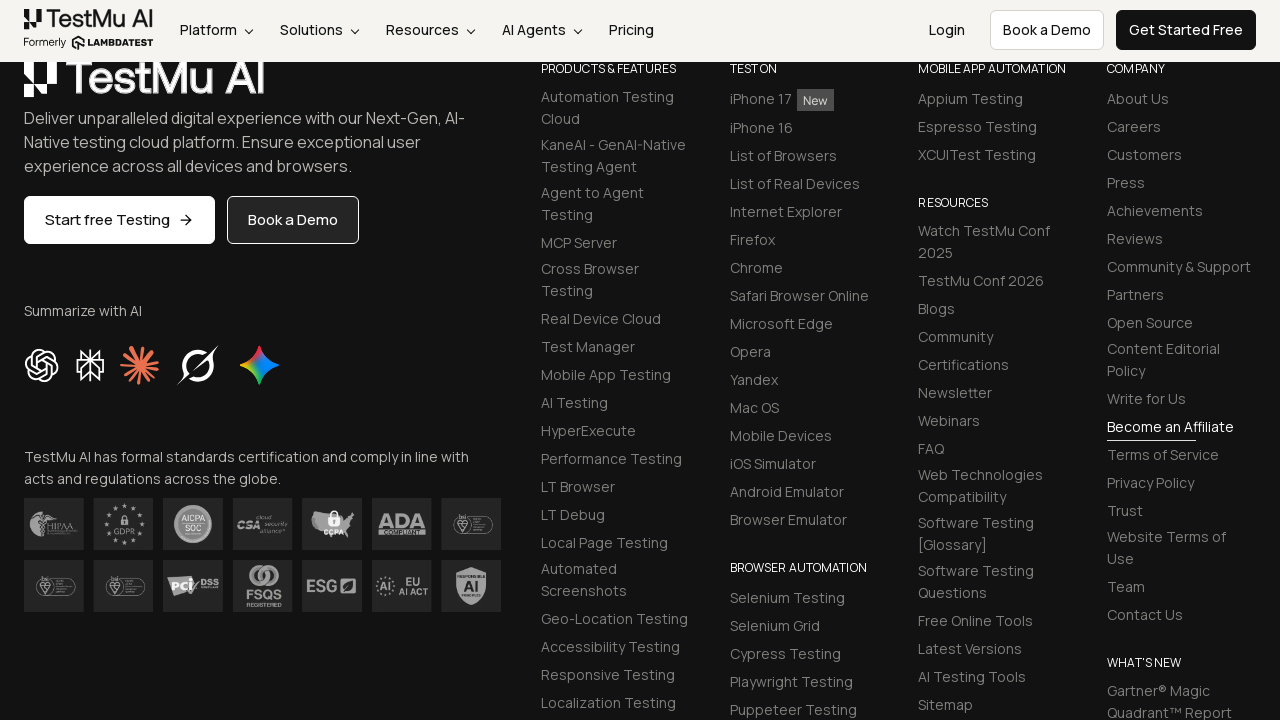